Tests the search functionality on python.org by entering "pycon" as a search query, submitting the form, and verifying that results are found.

Starting URL: http://www.python.org

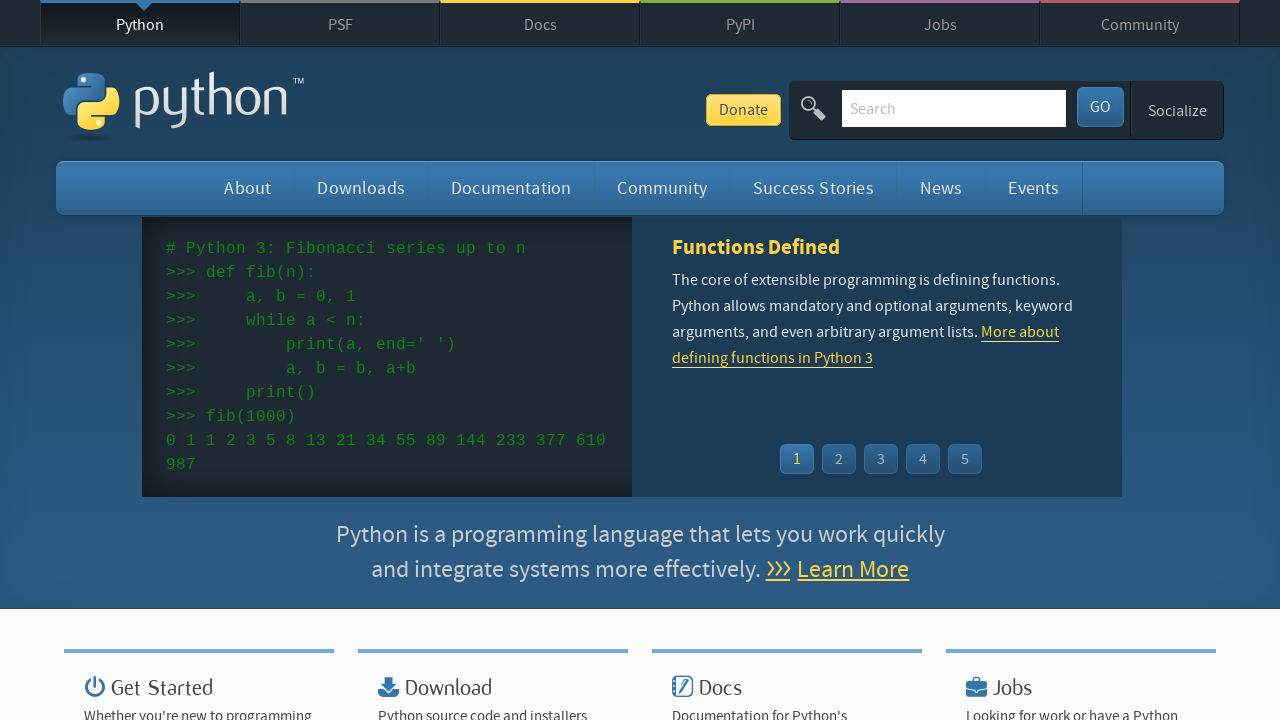

Verified Python.org page title contains 'Python'
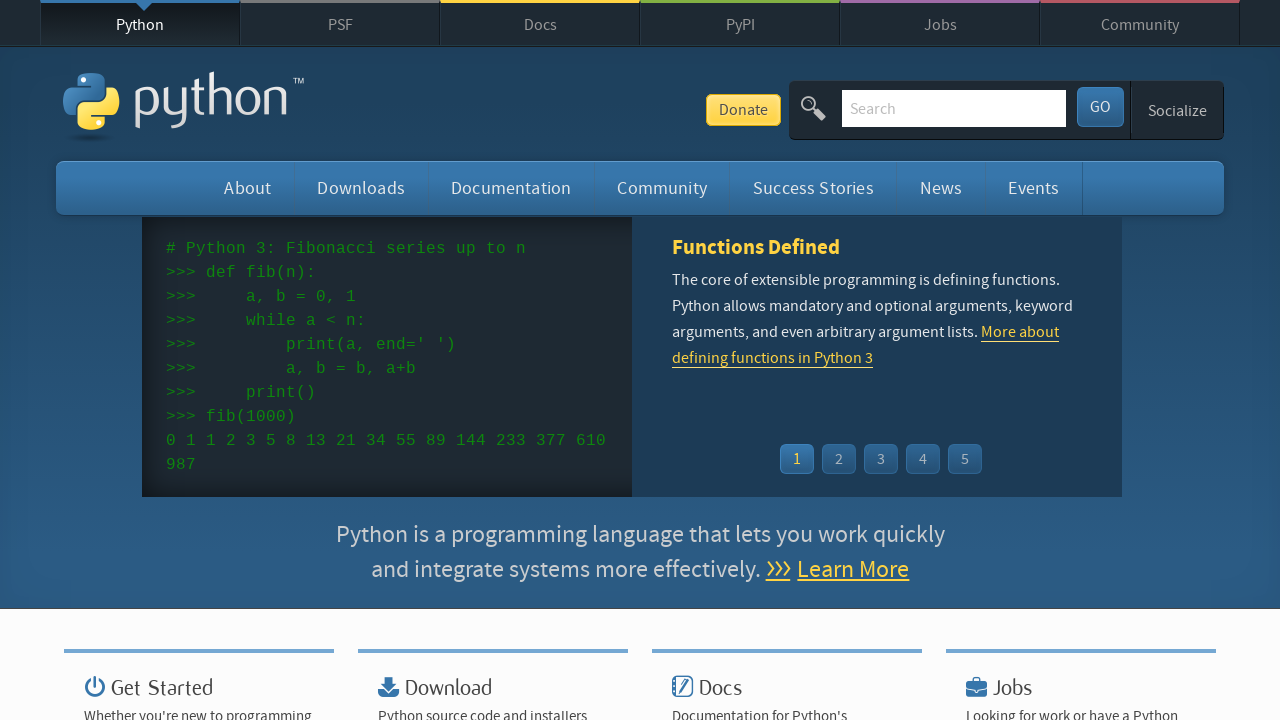

Filled search box with 'pycon' on input[name='q']
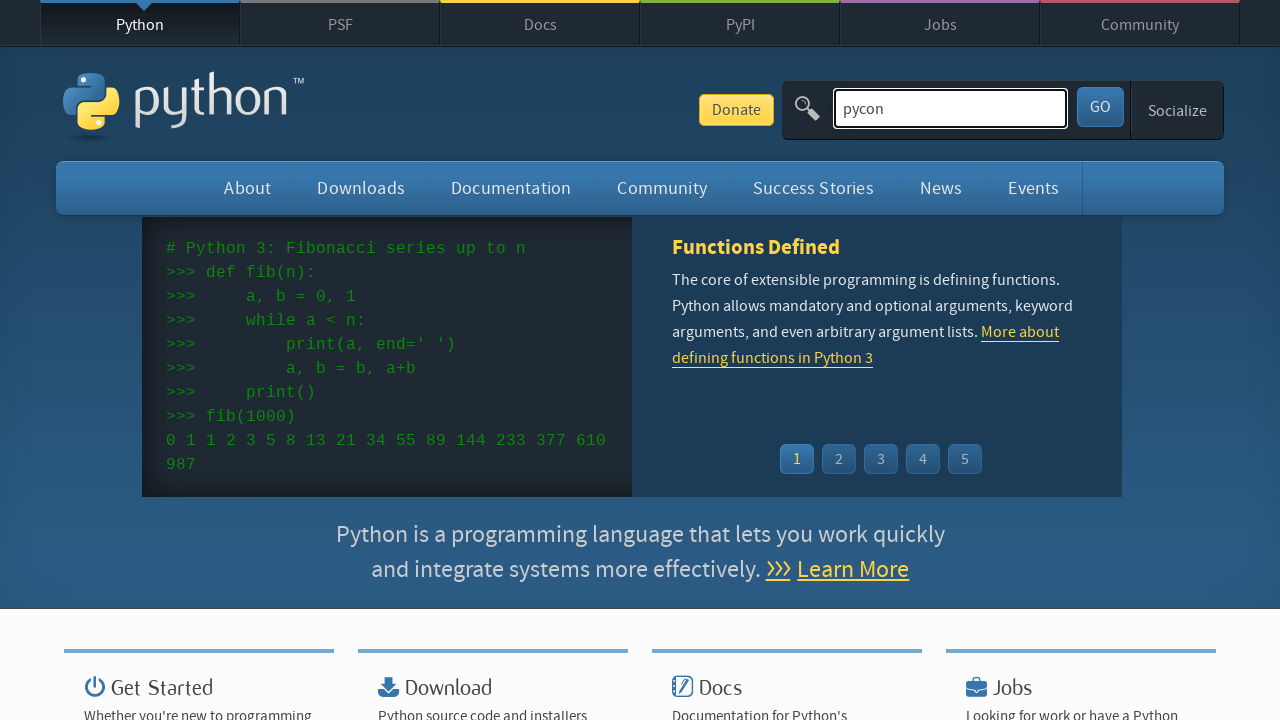

Submitted search query by pressing Enter on input[name='q']
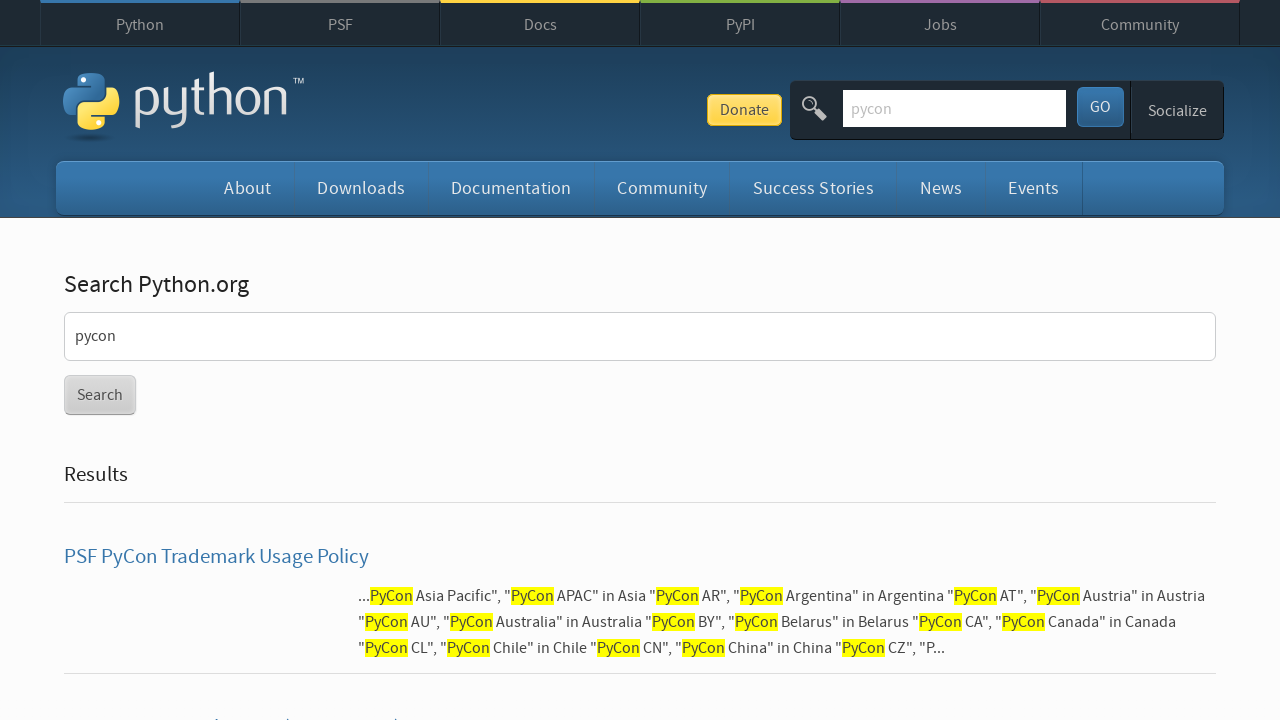

Waited for page to reach networkidle state
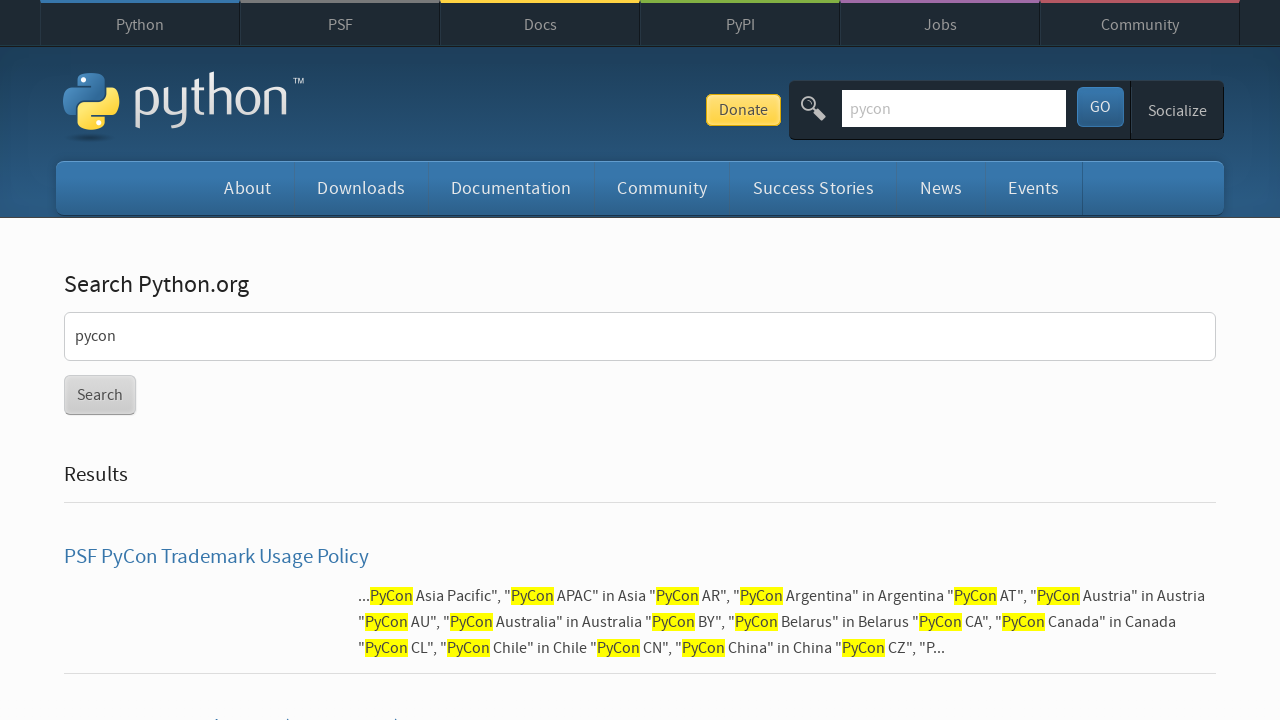

Verified search results were found (no 'No results found' message)
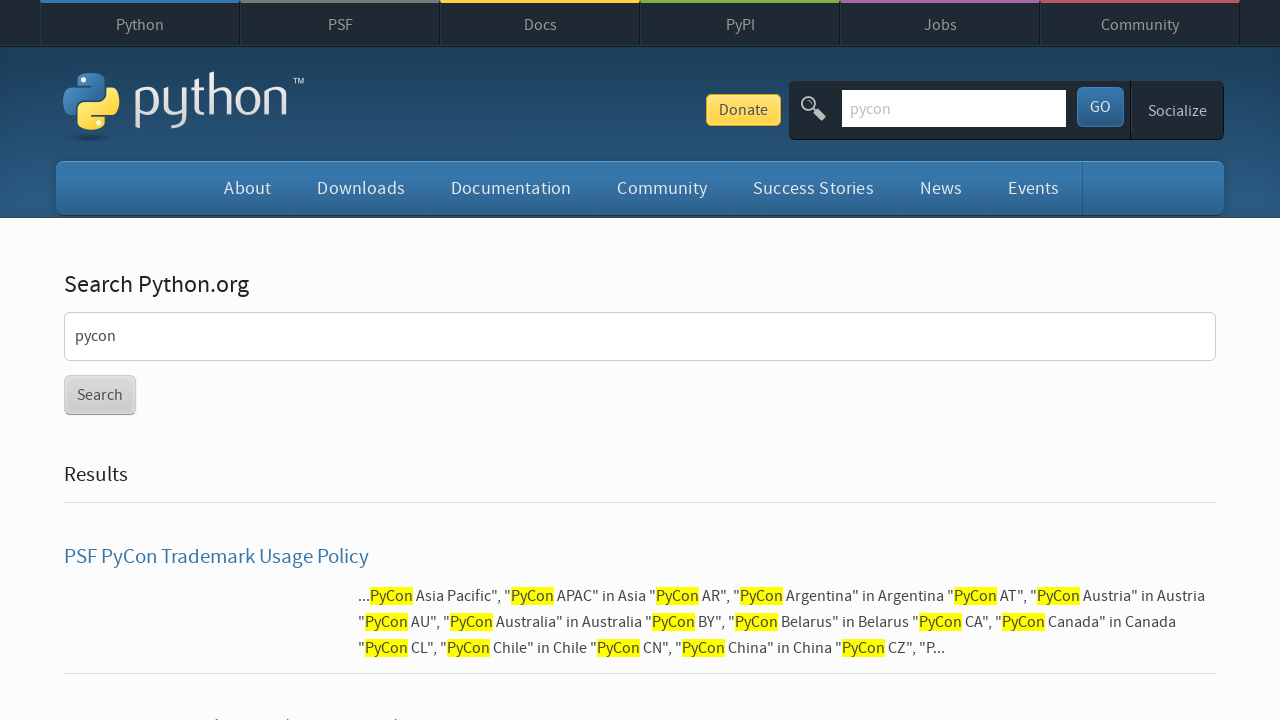

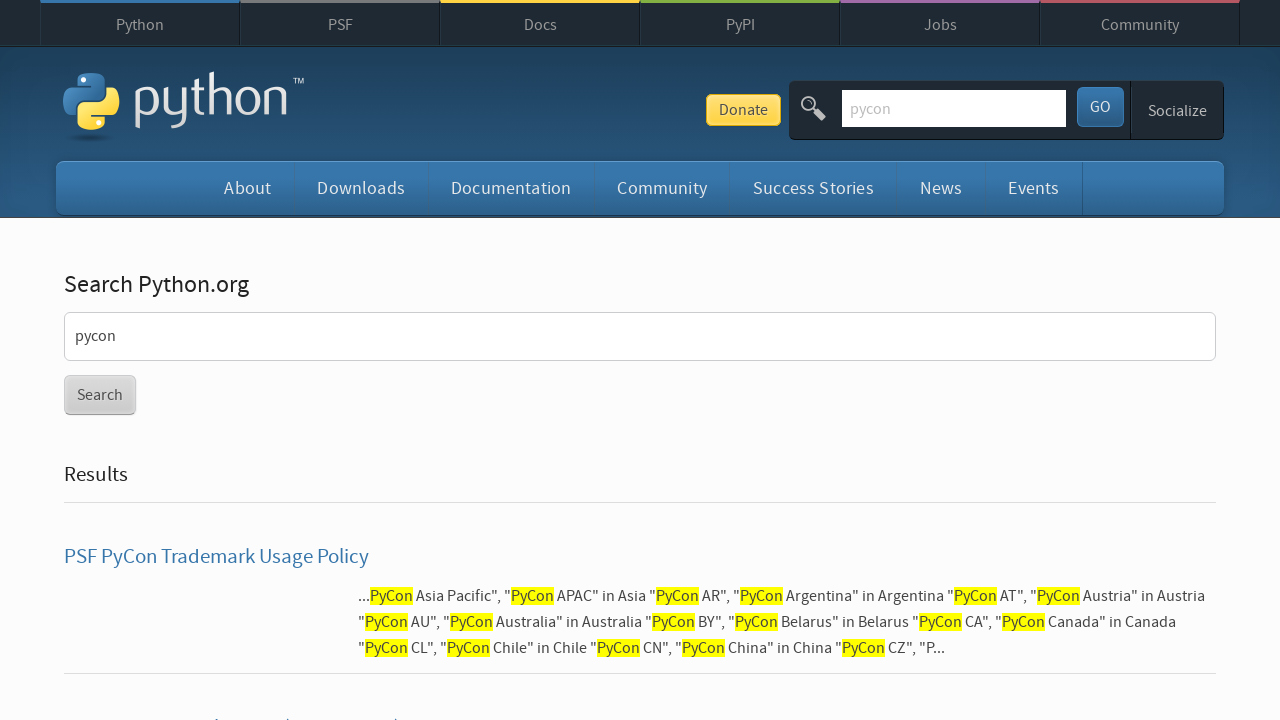